Tests hover functionality by moving the mouse over user profile elements to reveal hidden content and then clicking on a profile link

Starting URL: https://the-internet.herokuapp.com/hovers

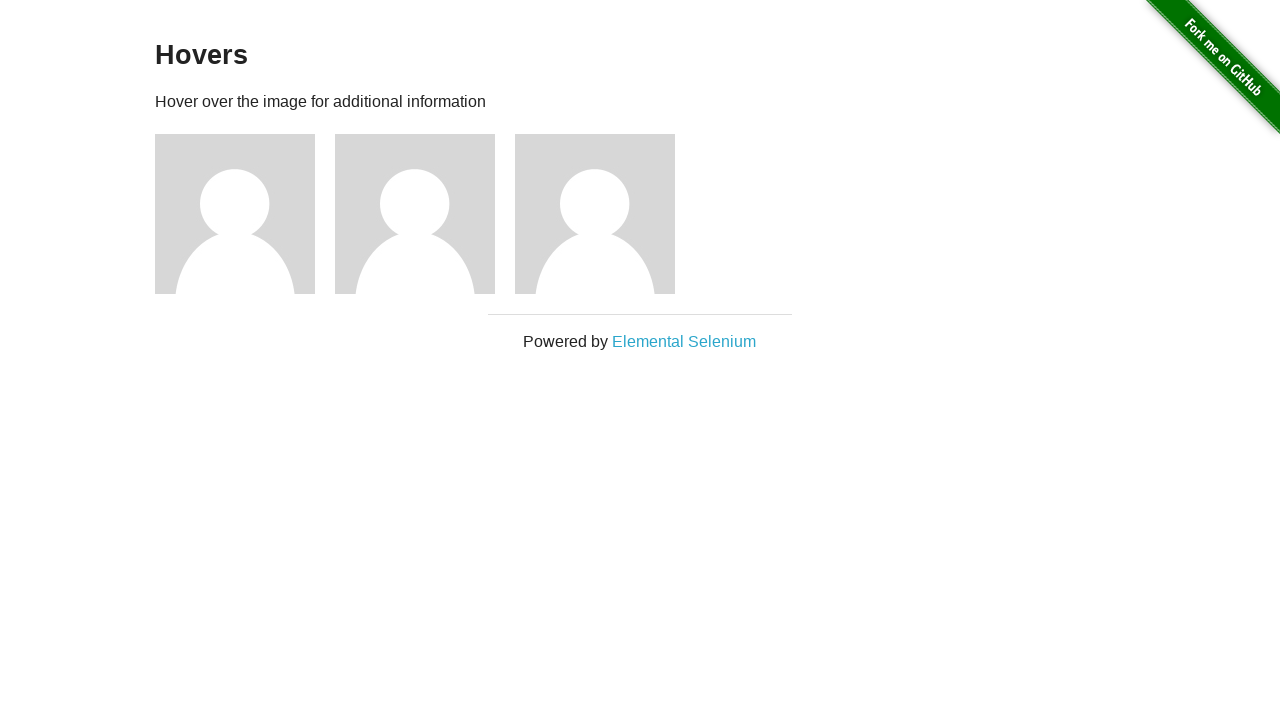

Located the first user profile figure element
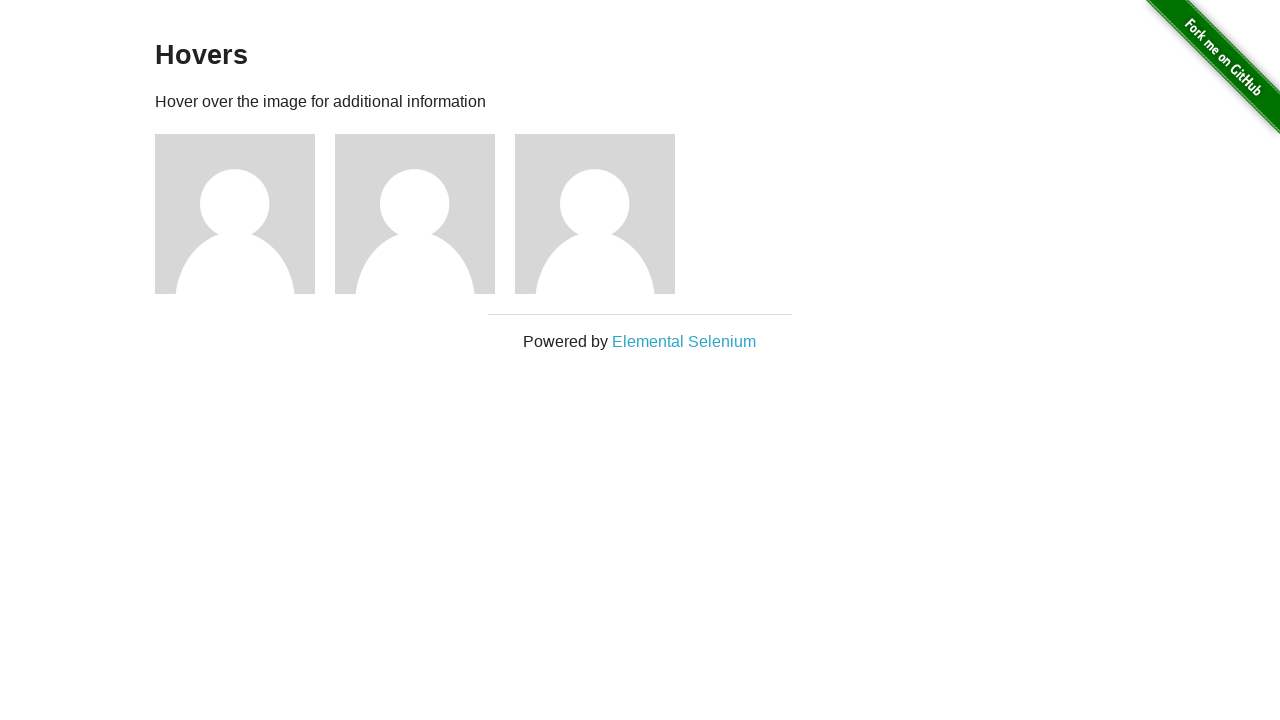

Hovered over the first user profile to reveal hidden content at (245, 214) on div.figure >> nth=0
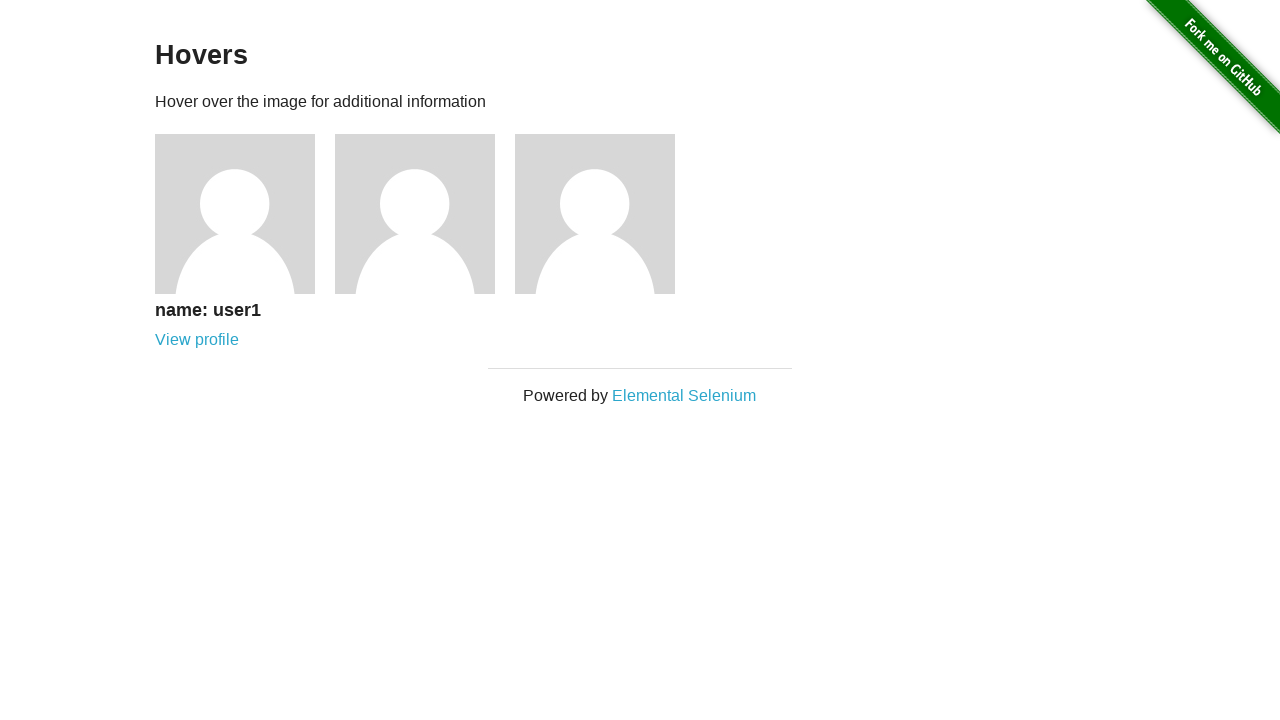

Hidden user profile caption and heading became visible
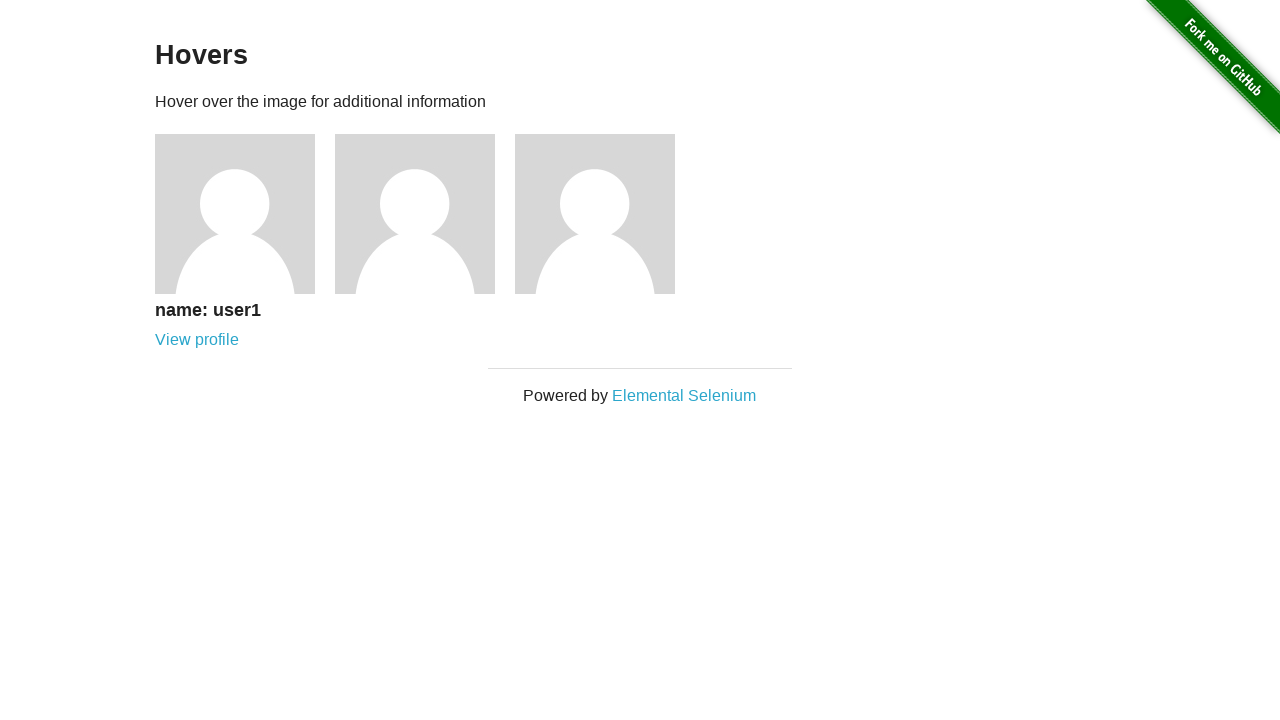

Clicked on the profile link revealed by hovering at (197, 340) on div.figcaption a >> nth=0
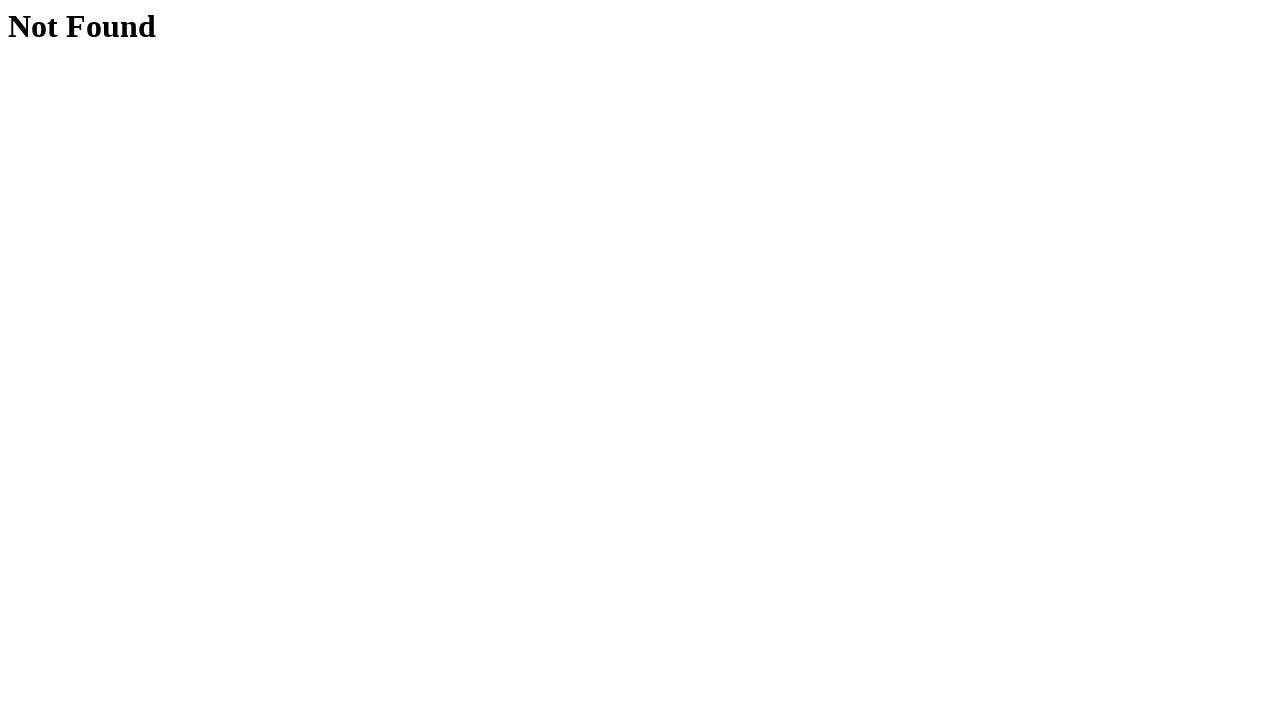

Page navigation completed and network idle
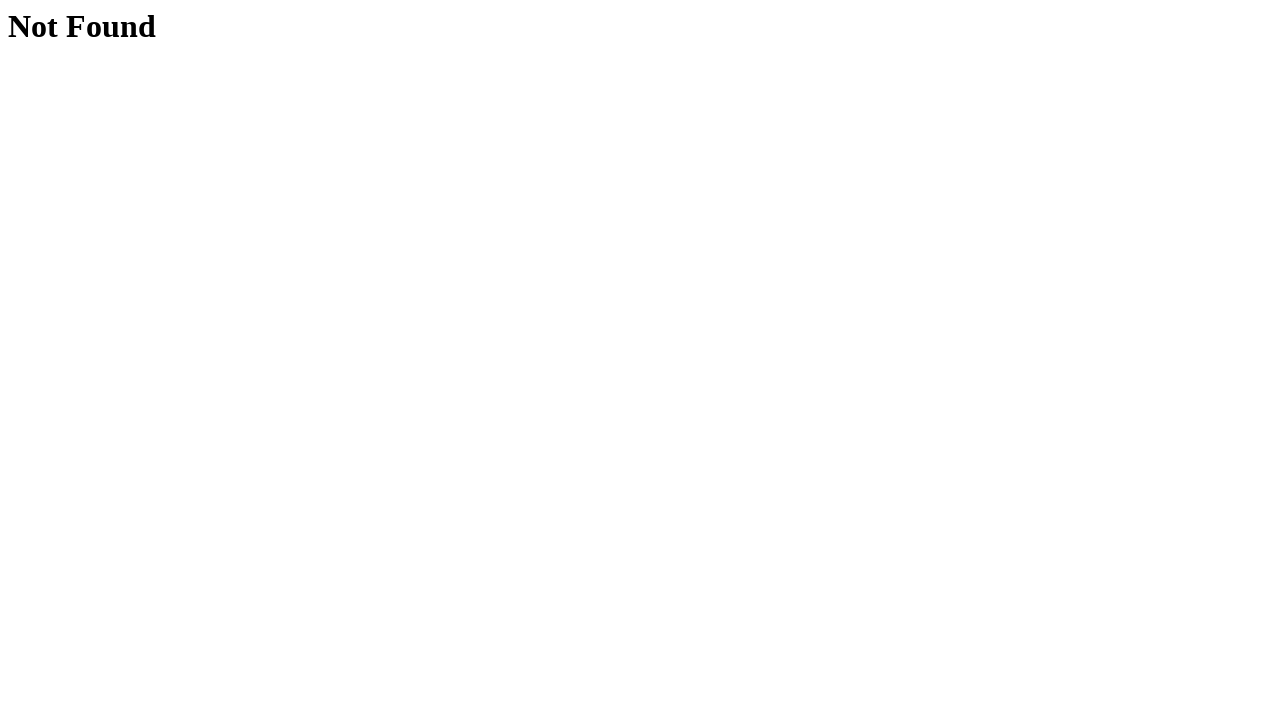

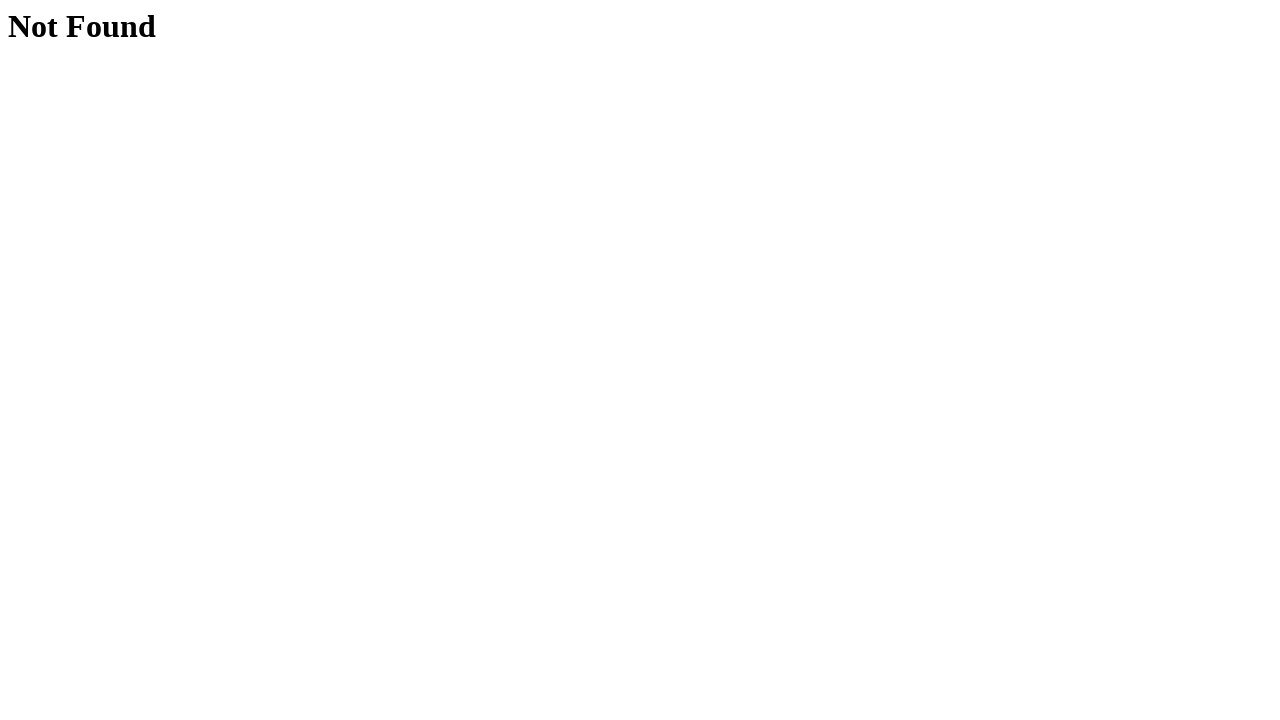